Tests JavaScript alert handling by clicking a button that triggers a confirmation dialog and accepting it

Starting URL: https://the-internet.herokuapp.com/javascript_alerts

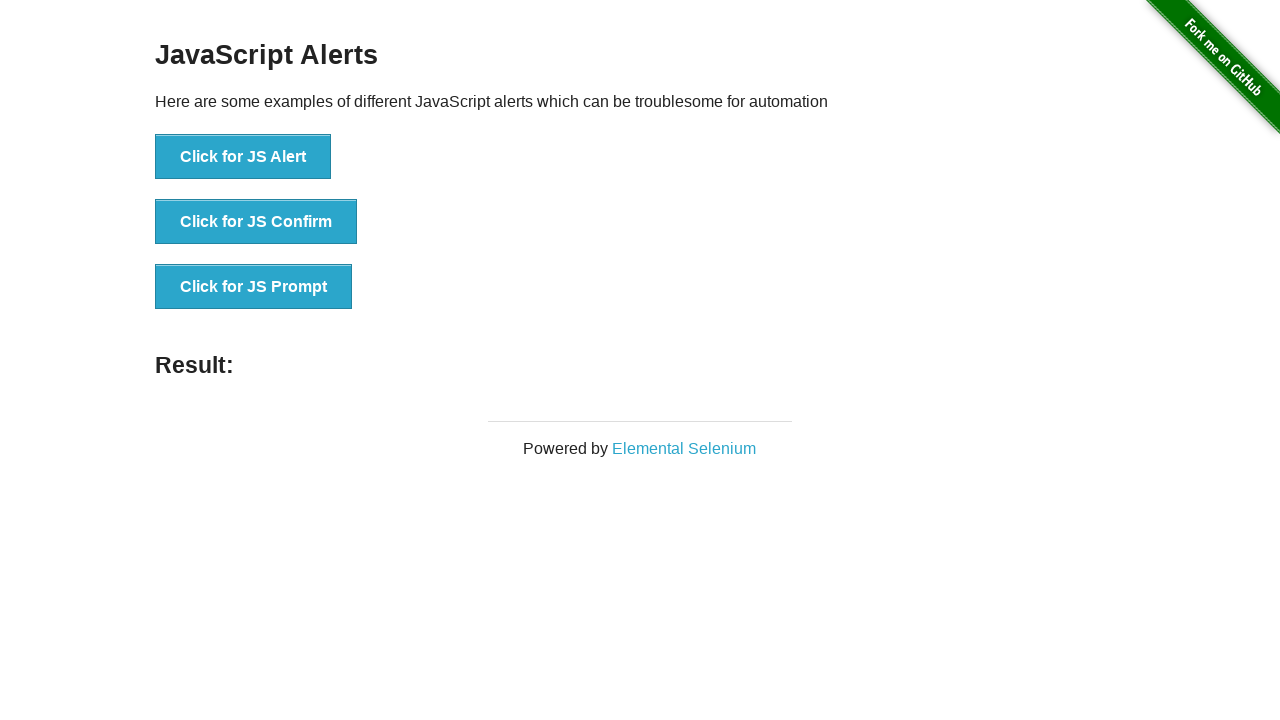

Clicked button to trigger JavaScript confirmation dialog at (256, 222) on xpath=//button[@onclick='jsConfirm()']
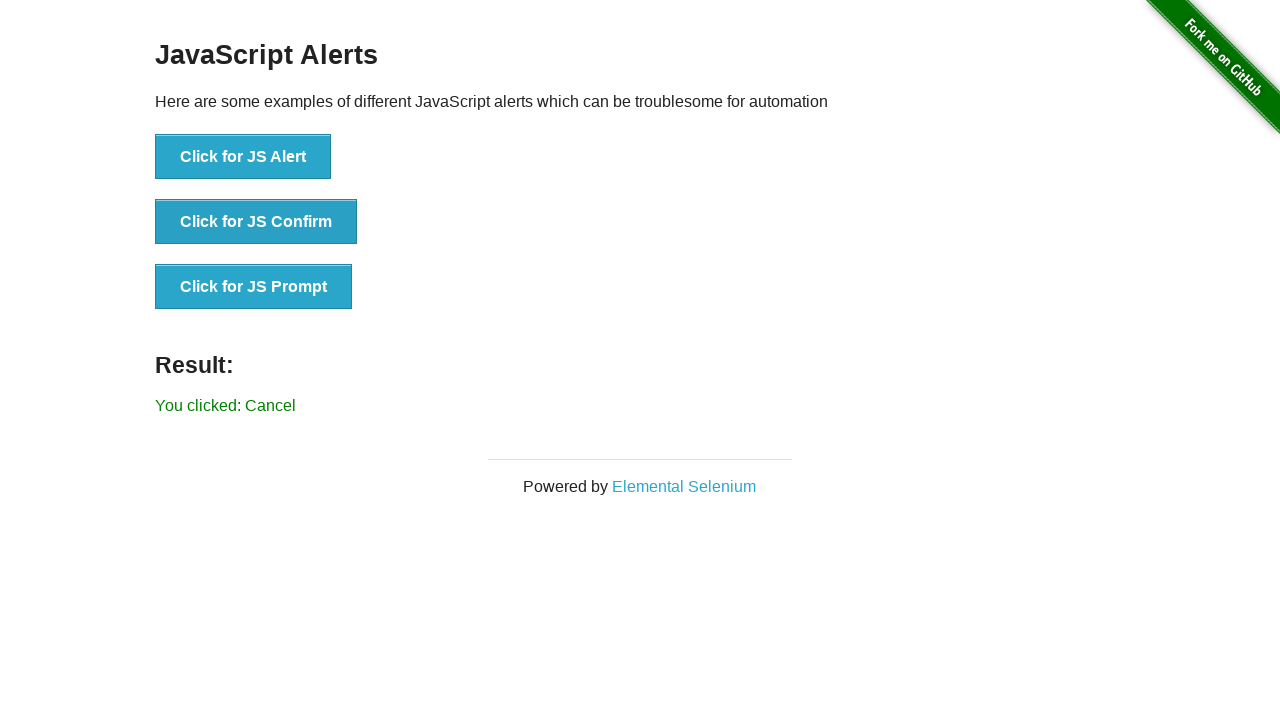

Set up dialog handler to accept confirmation alerts
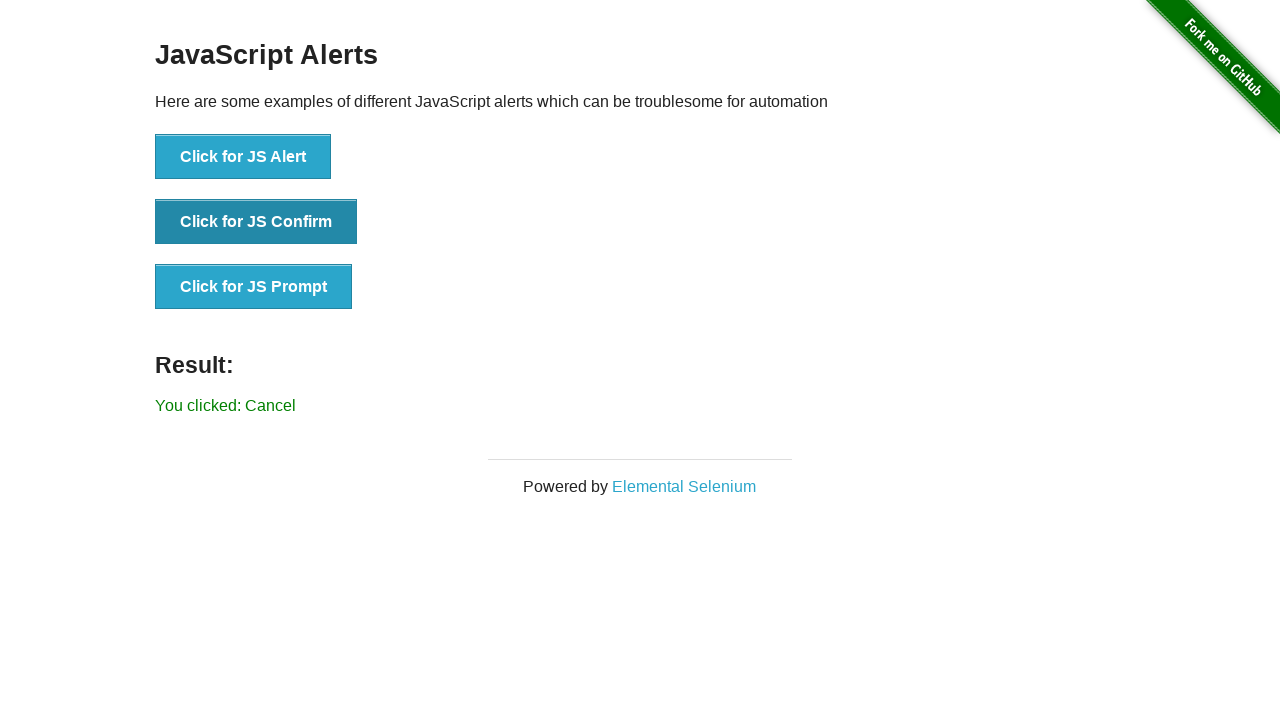

Clicked button to trigger confirmation dialog and accepted it at (256, 222) on xpath=//button[@onclick='jsConfirm()']
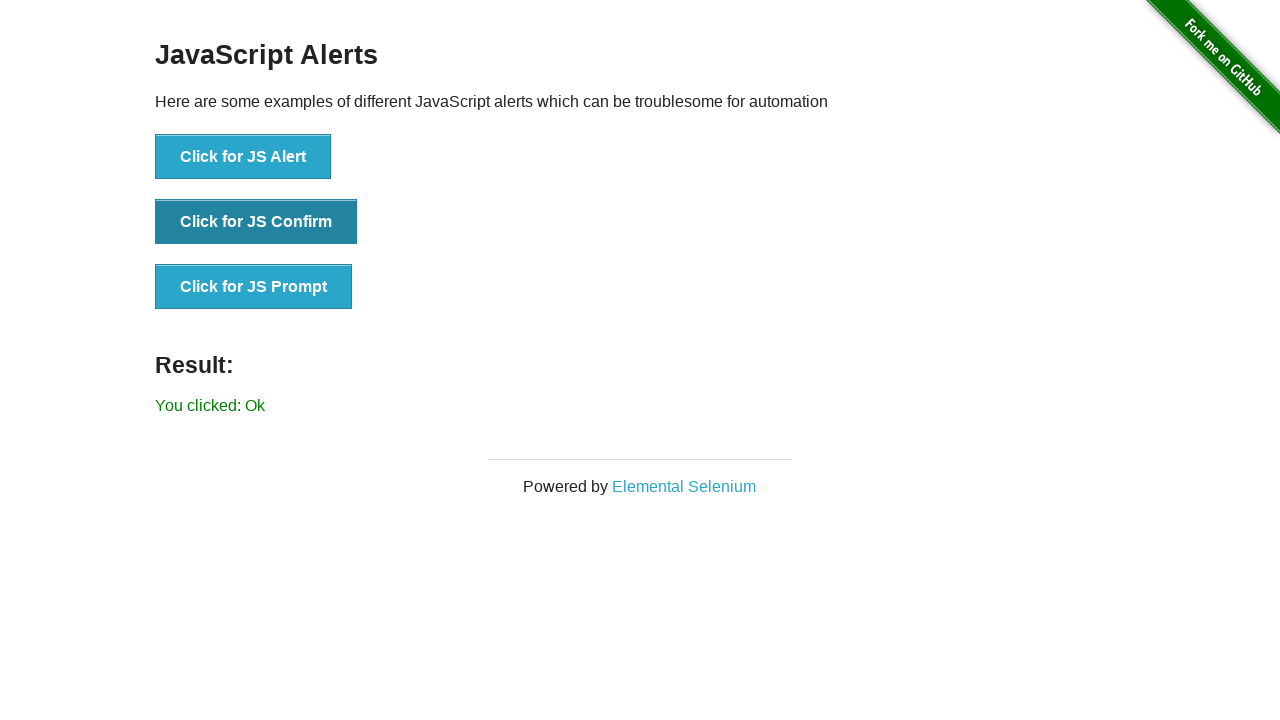

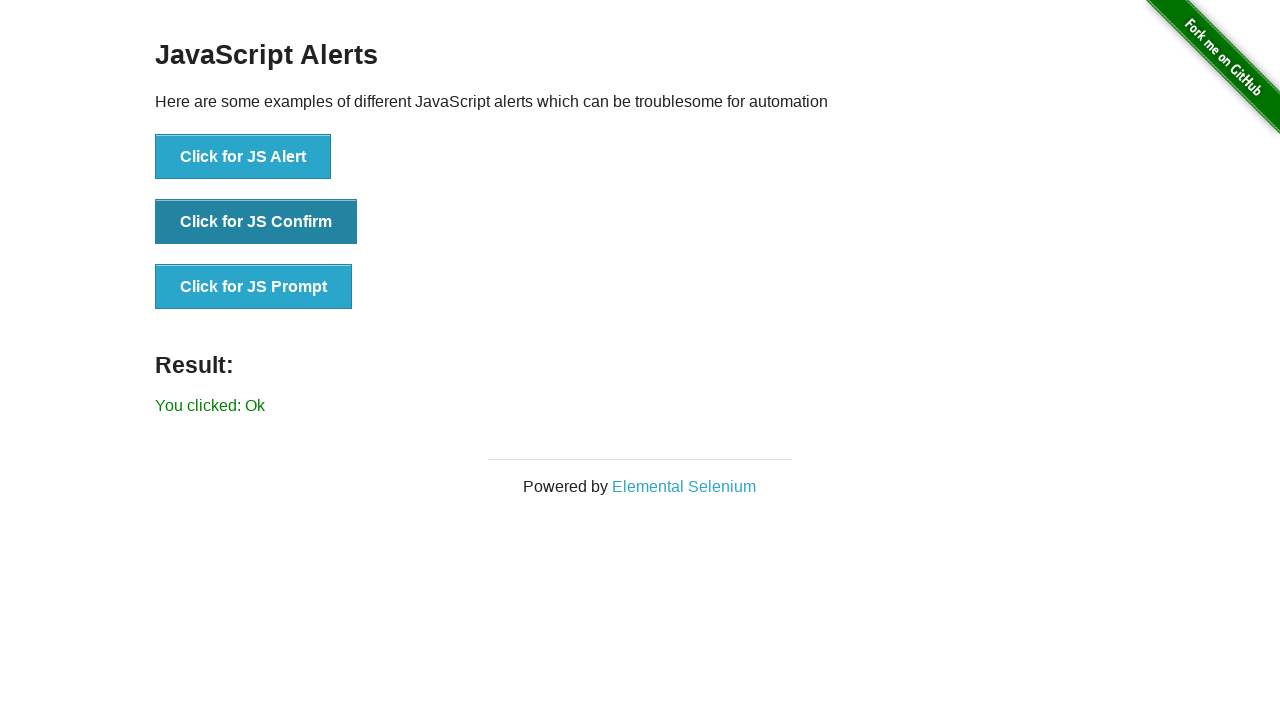